Tests that entered text is trimmed when saving edits

Starting URL: https://demo.playwright.dev/todomvc

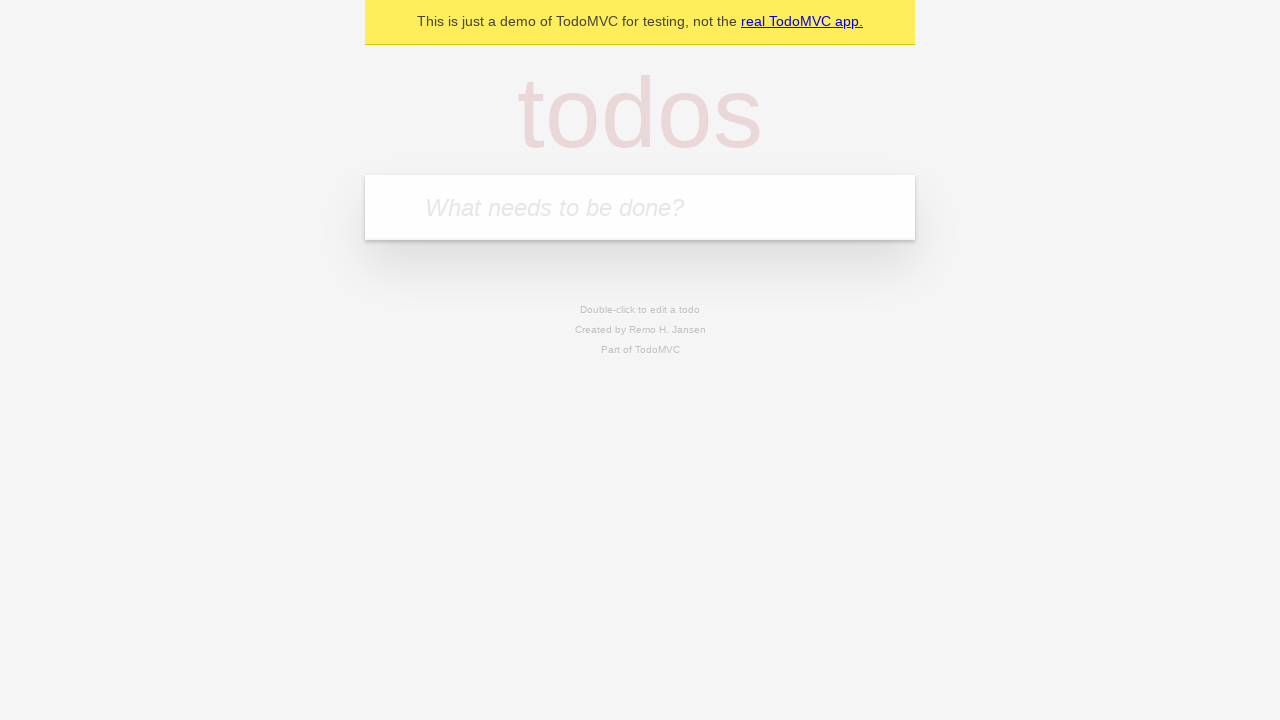

Filled first todo input with 'buy some cheese' on .new-todo
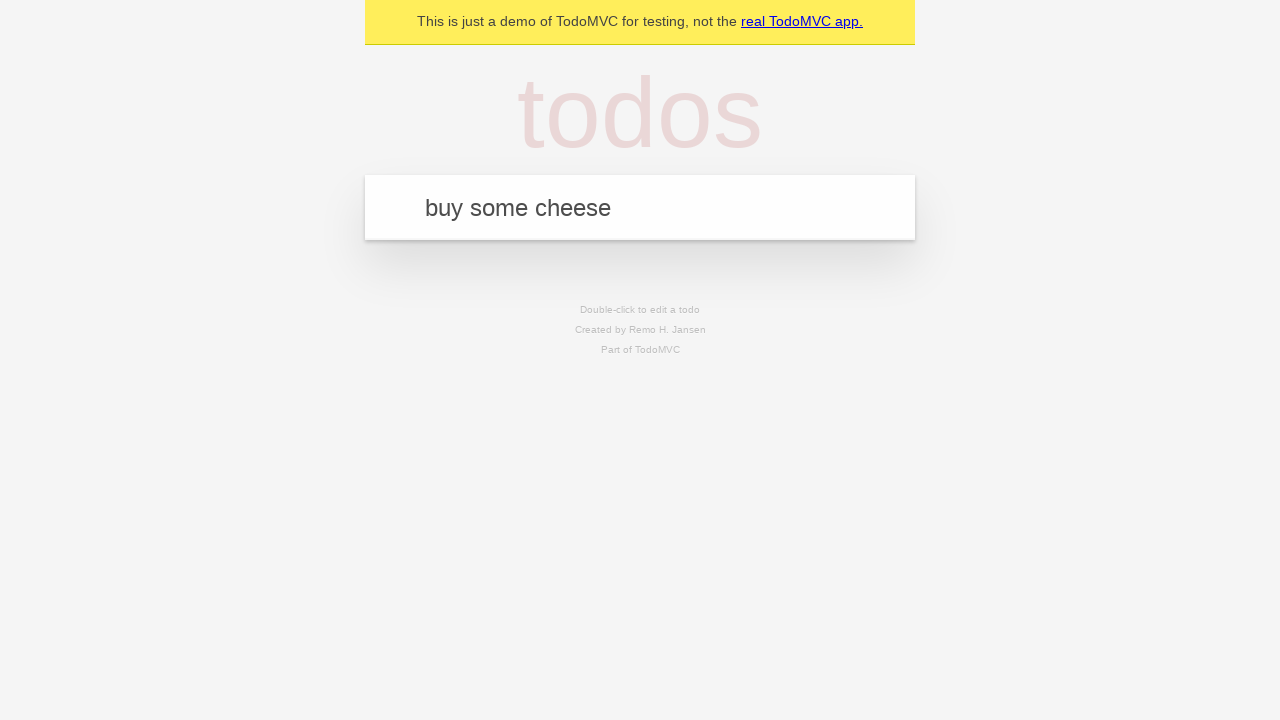

Pressed Enter to create first todo on .new-todo
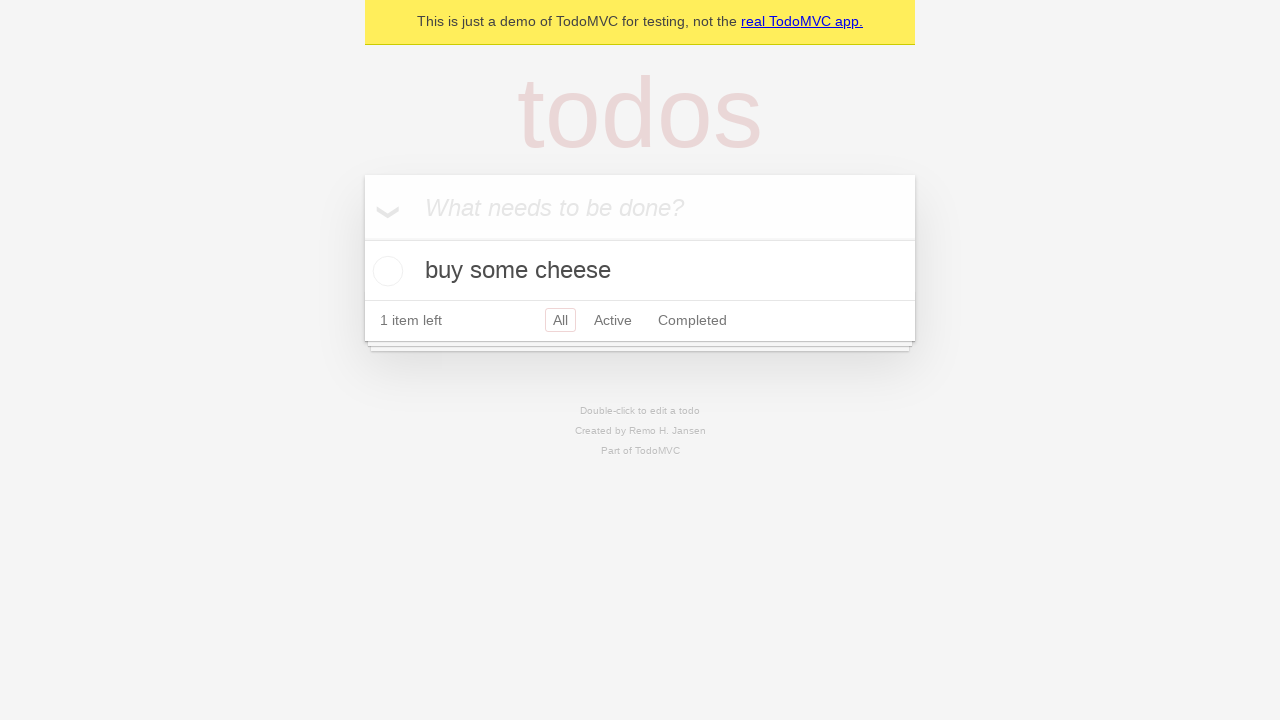

Filled second todo input with 'feed the cat' on .new-todo
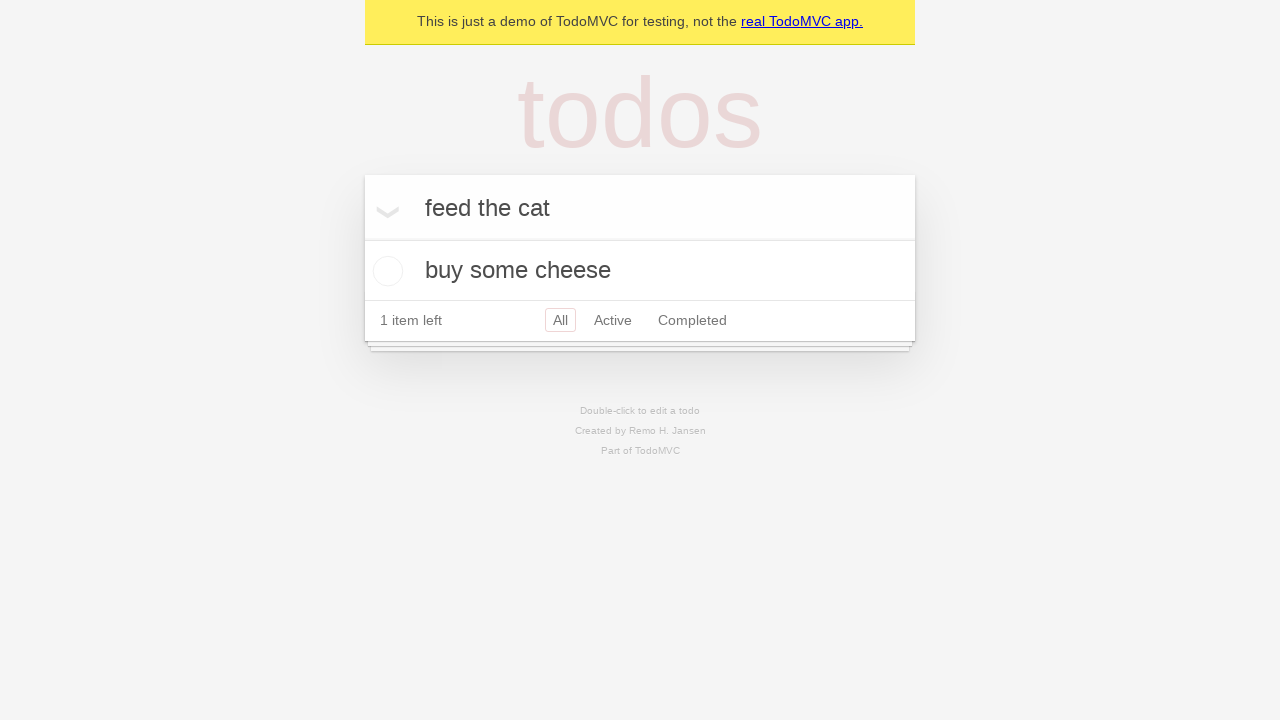

Pressed Enter to create second todo on .new-todo
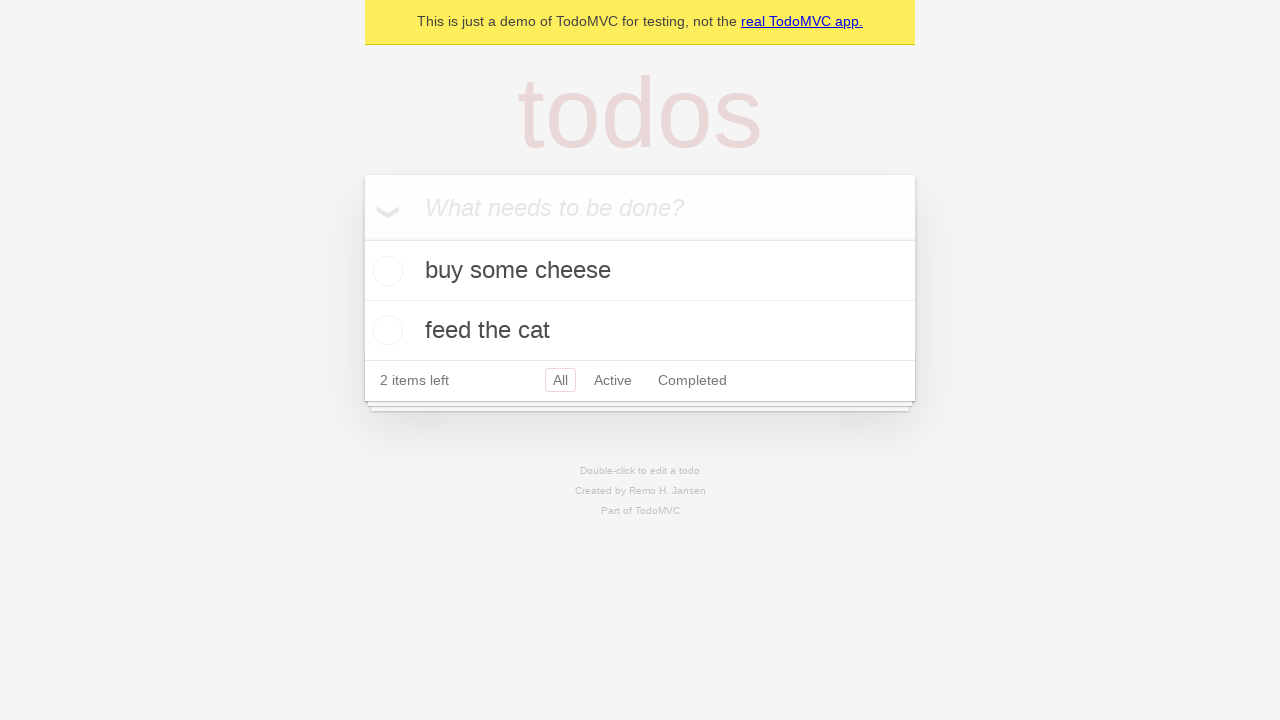

Filled third todo input with 'book a doctors appointment' on .new-todo
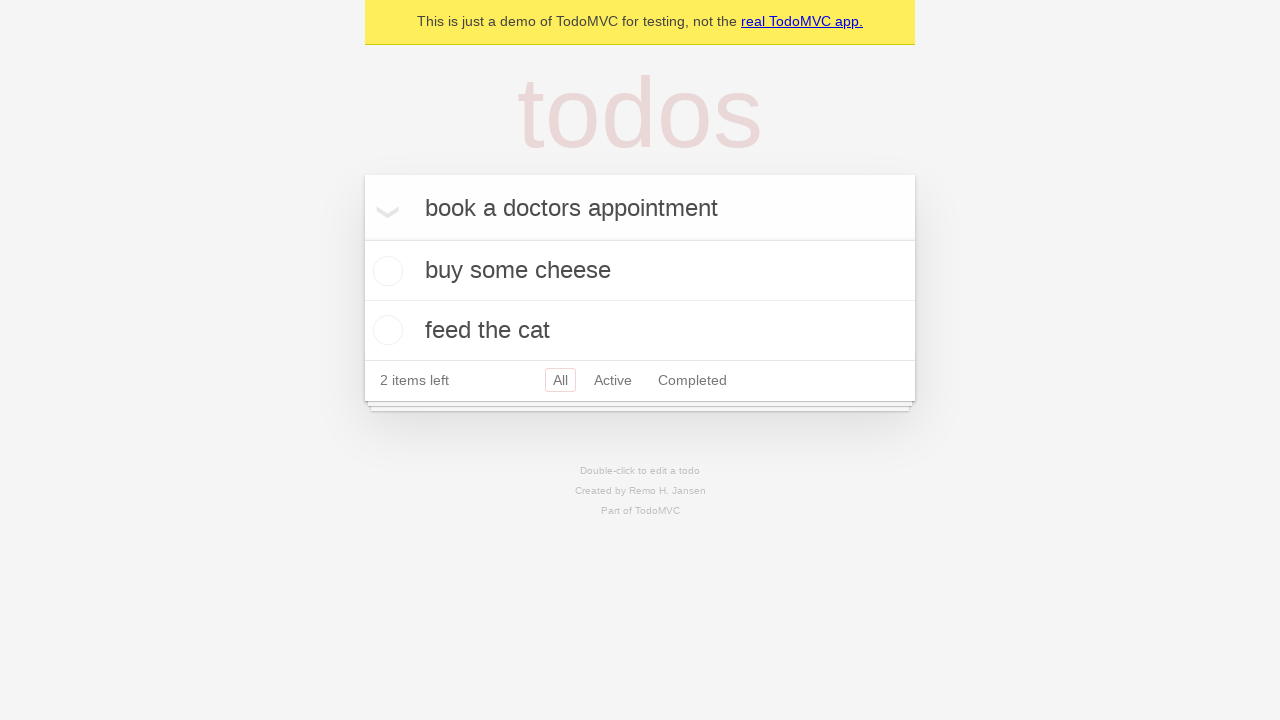

Pressed Enter to create third todo on .new-todo
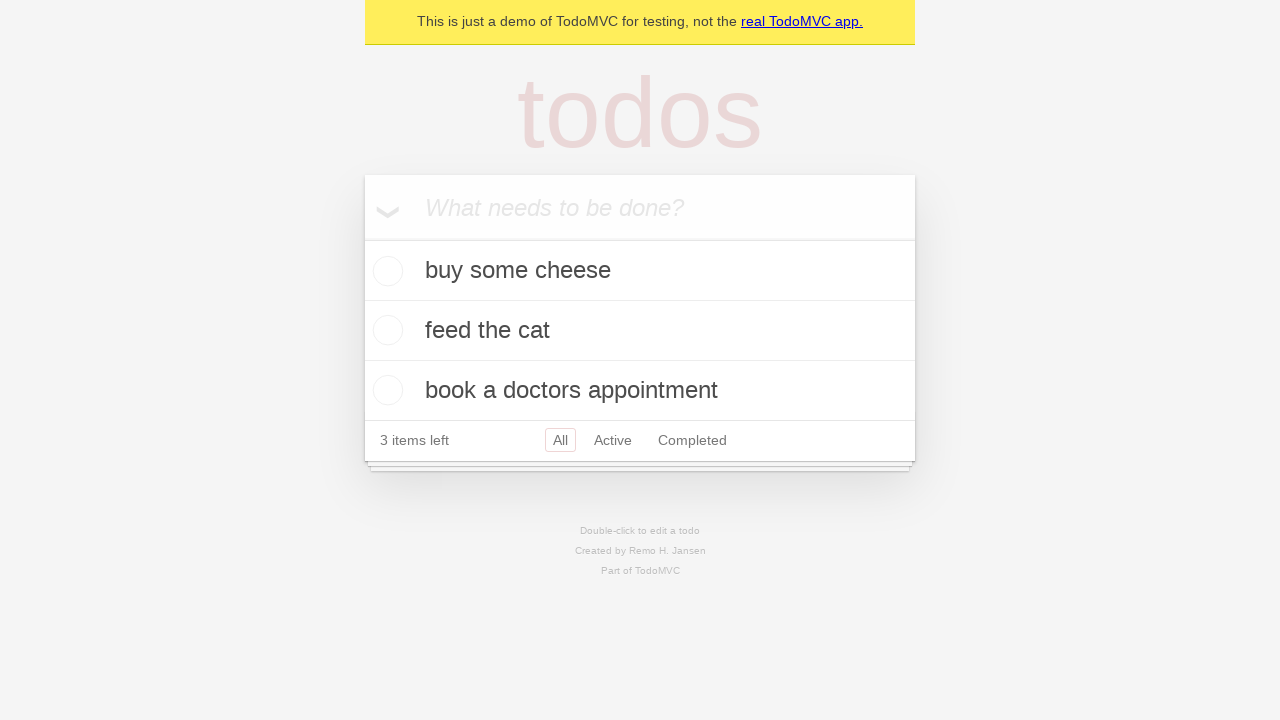

Double-clicked second todo to enter edit mode at (640, 331) on .todo-list li >> nth=1
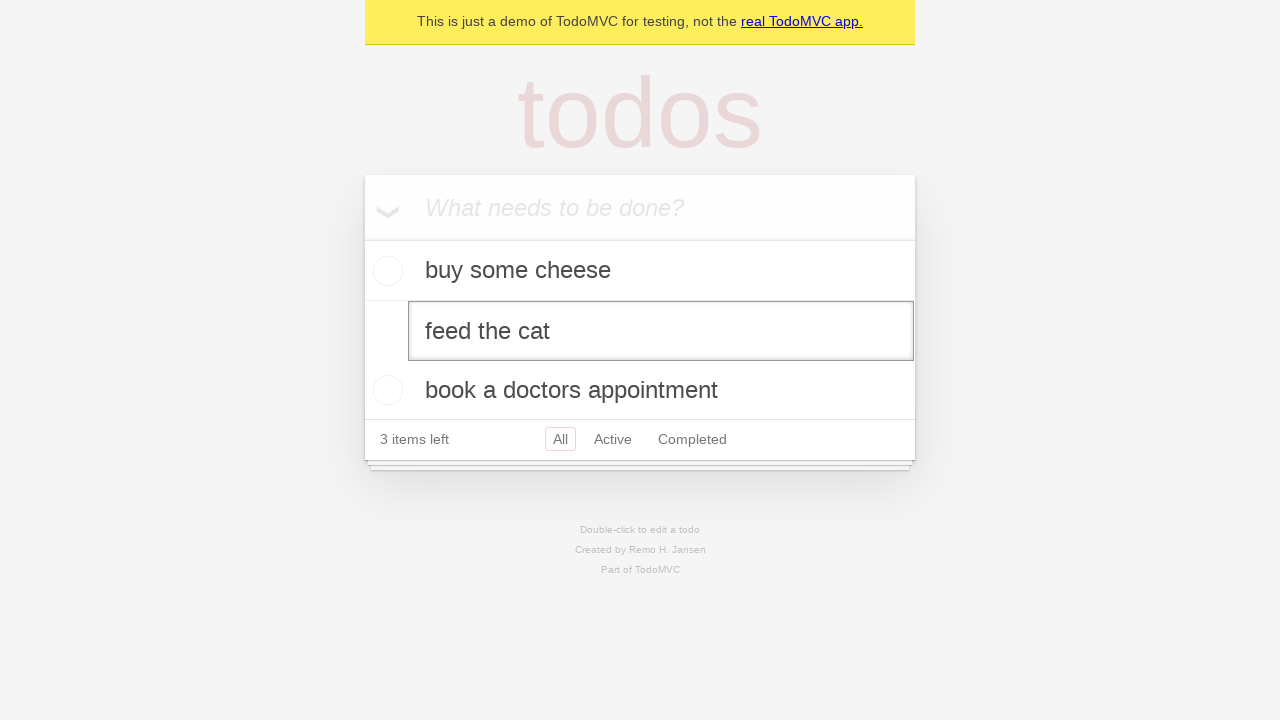

Filled edit field with text containing leading and trailing spaces on .todo-list li >> nth=1 >> .edit
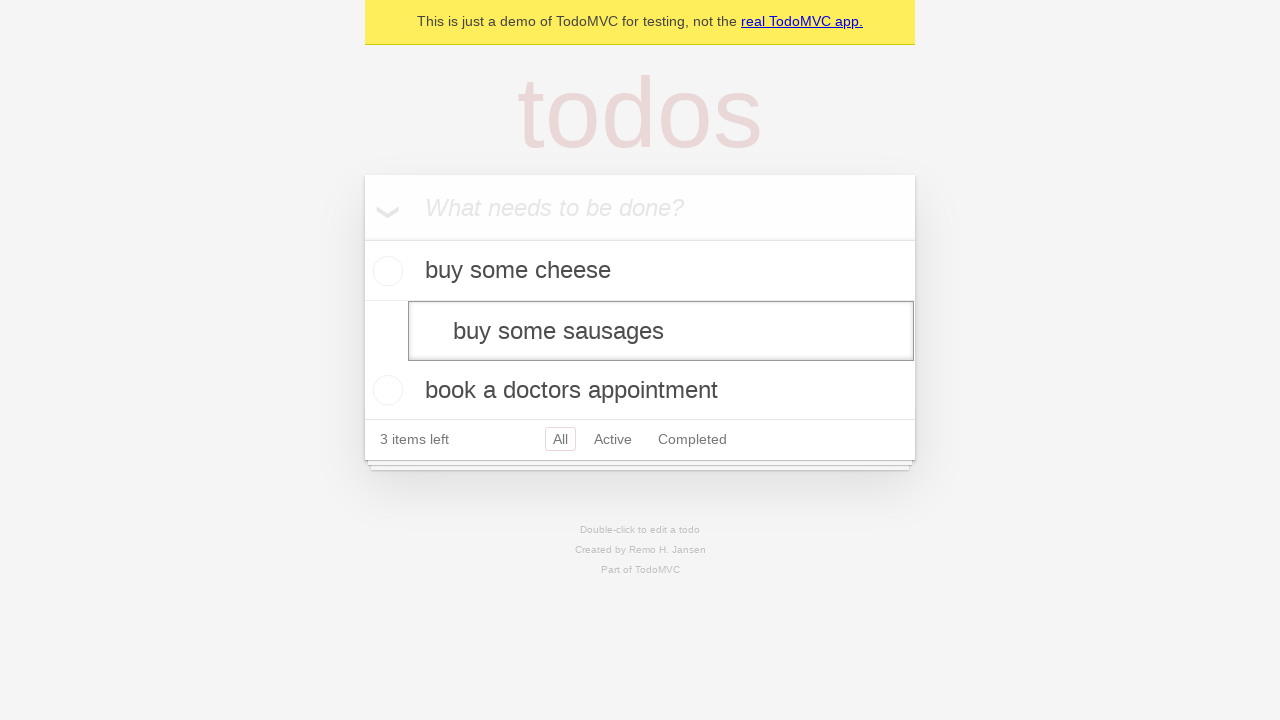

Pressed Enter to save edited todo on .todo-list li >> nth=1 >> .edit
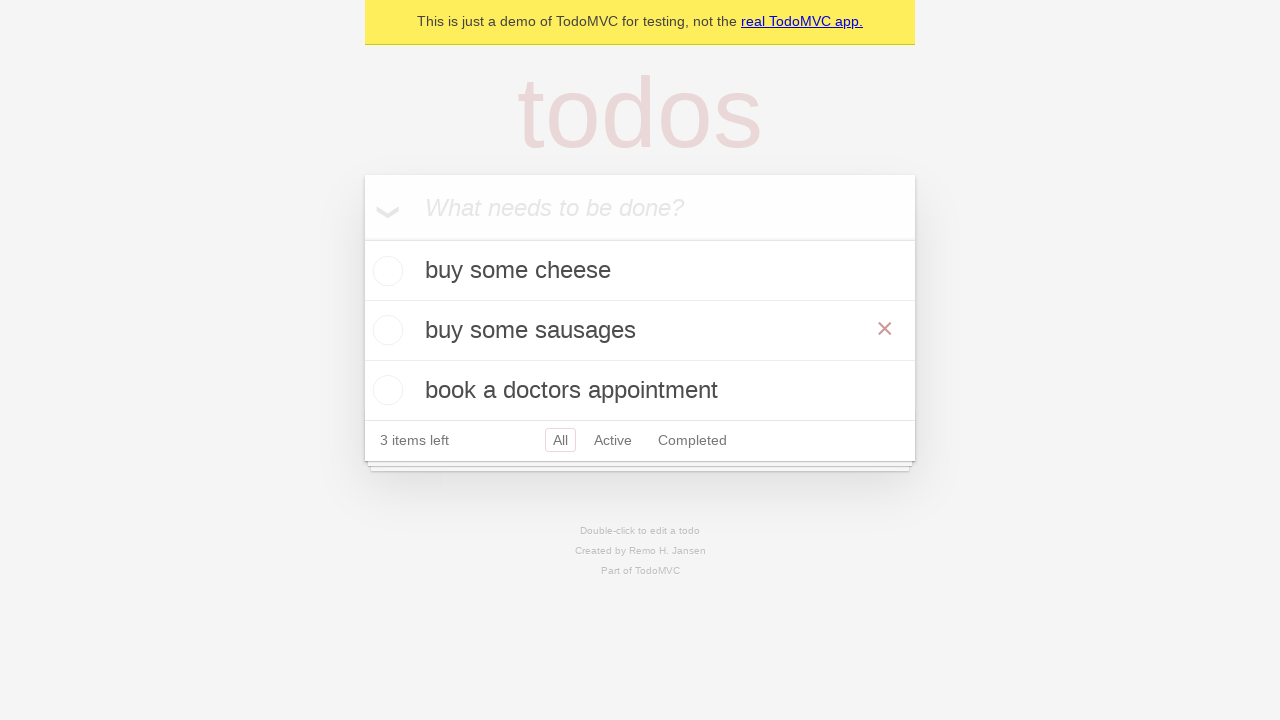

Verified trimmed text 'buy some sausages' is displayed
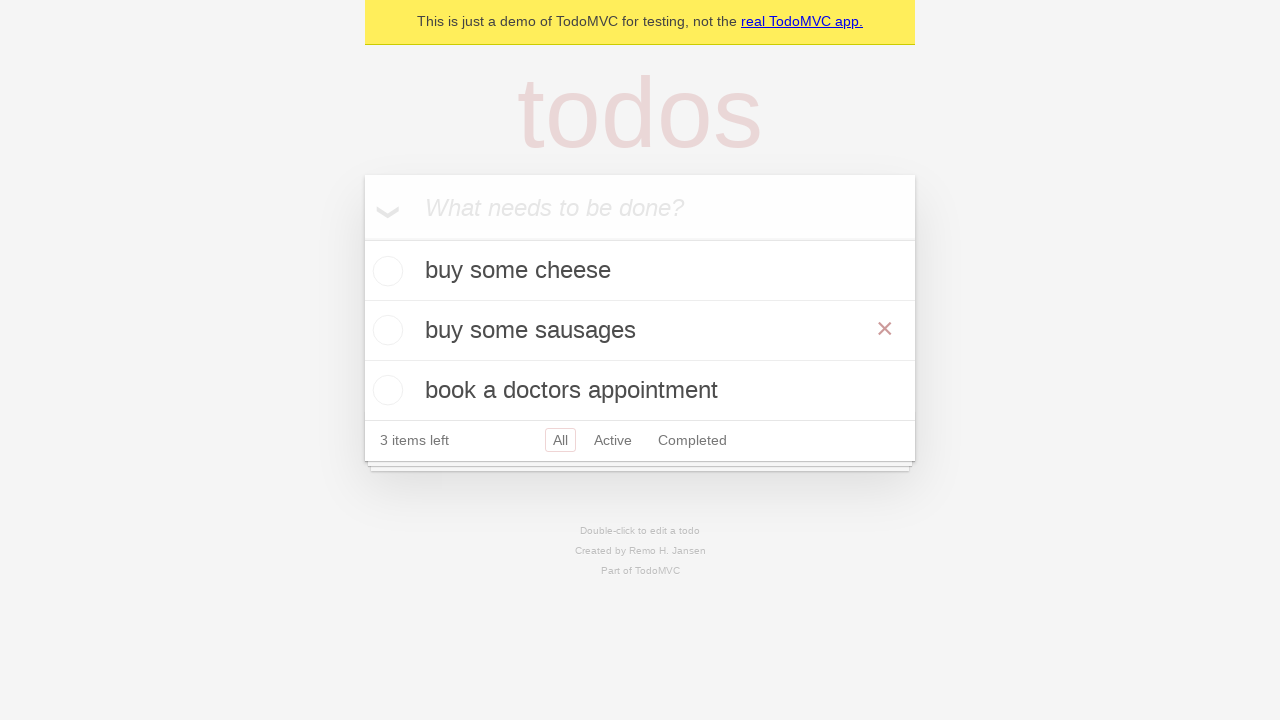

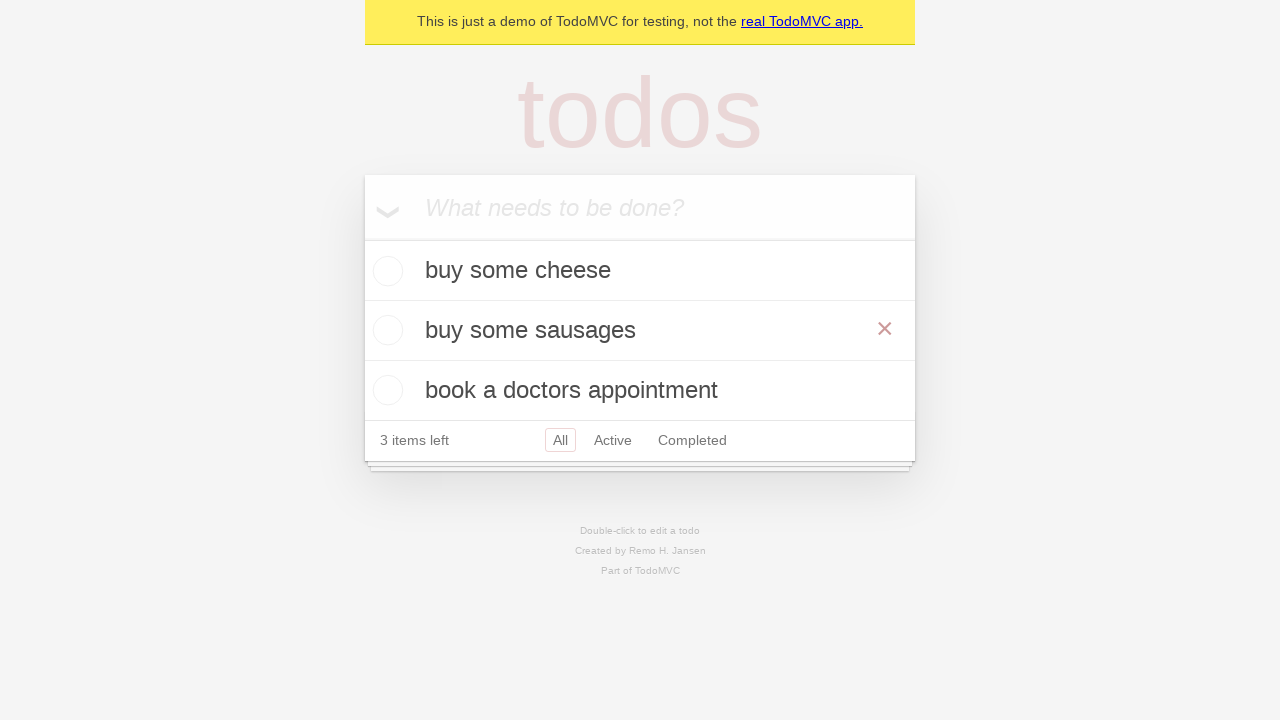